Tests JavaScript confirm dialog interaction by clicking a button within an iframe, accepting the alert, and verifying the result text

Starting URL: https://www.w3schools.com/js/tryit.asp?filename=tryjs_confirm

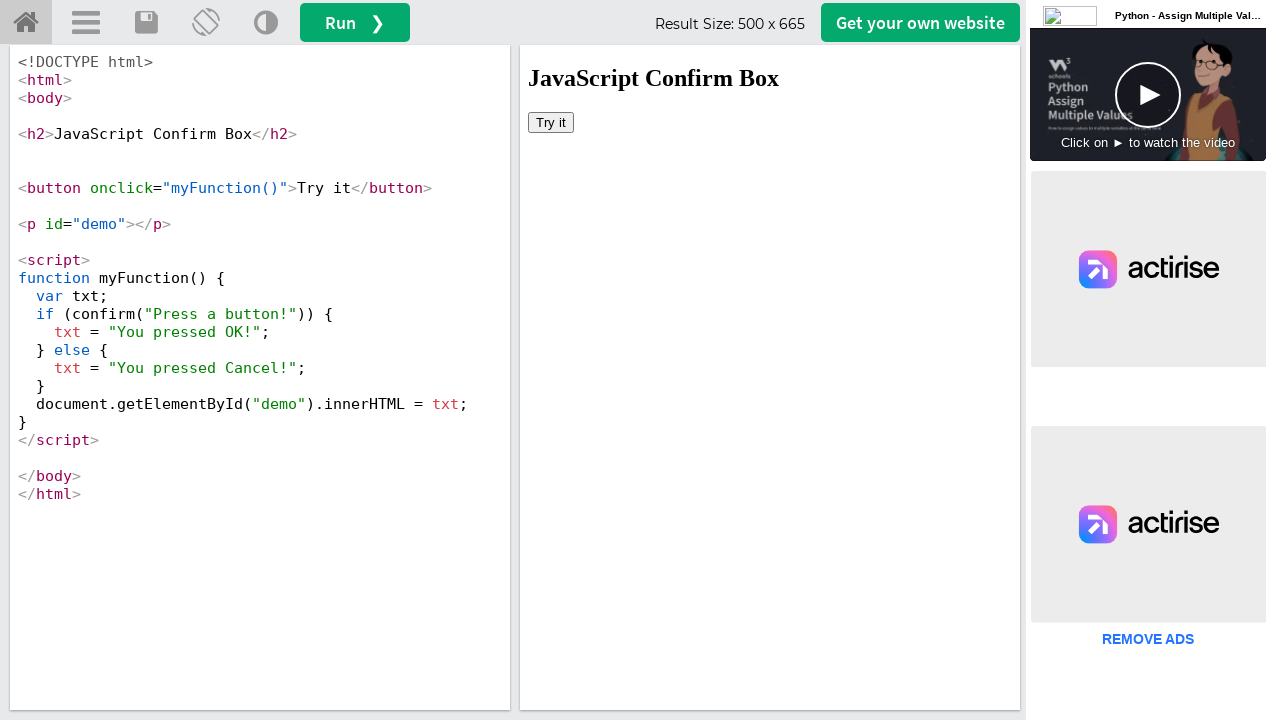

Switched to iframeResult containing the demo content
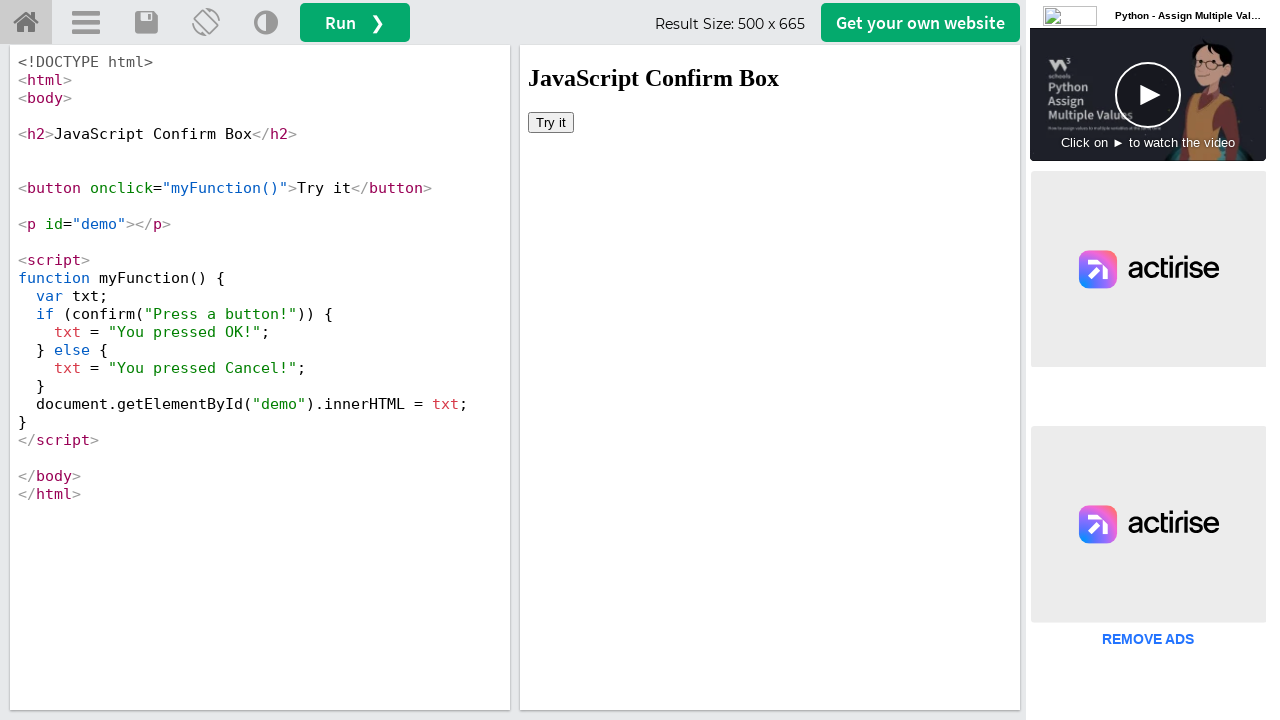

Clicked 'Try it' button to trigger confirm dialog at (551, 122) on xpath=//button[text() = 'Try it']
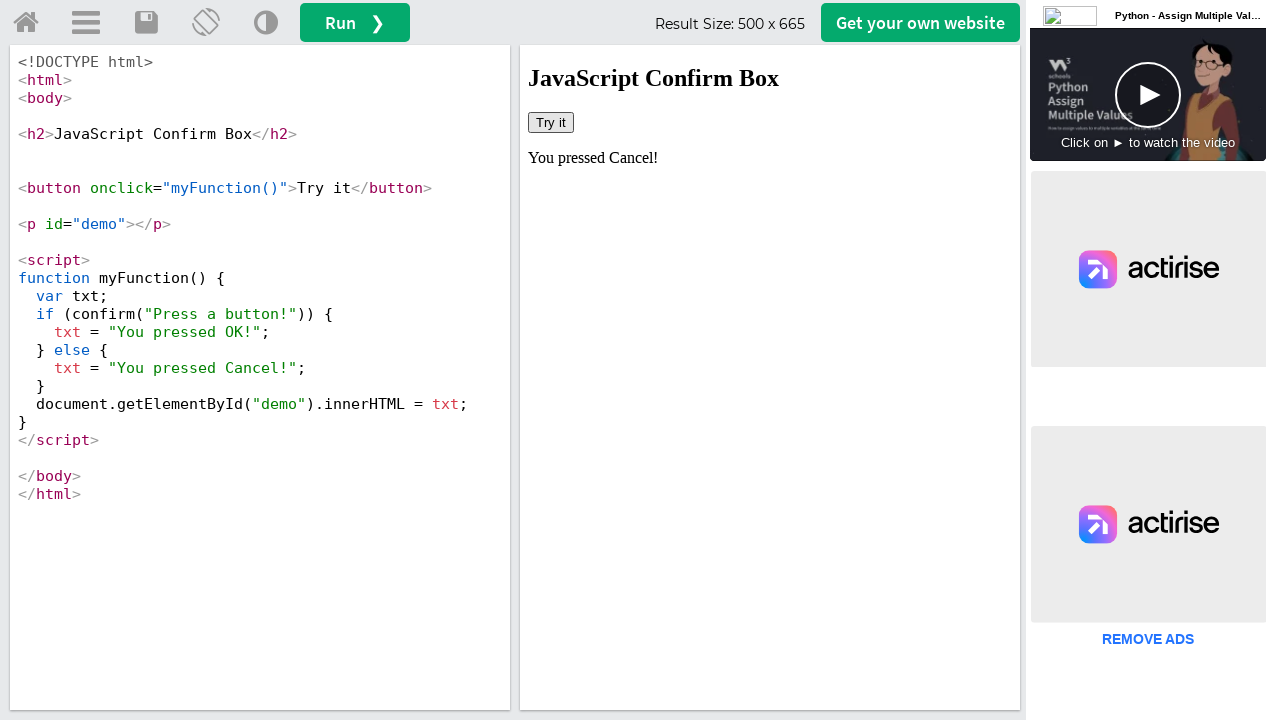

Set up dialog handler to accept confirm alerts
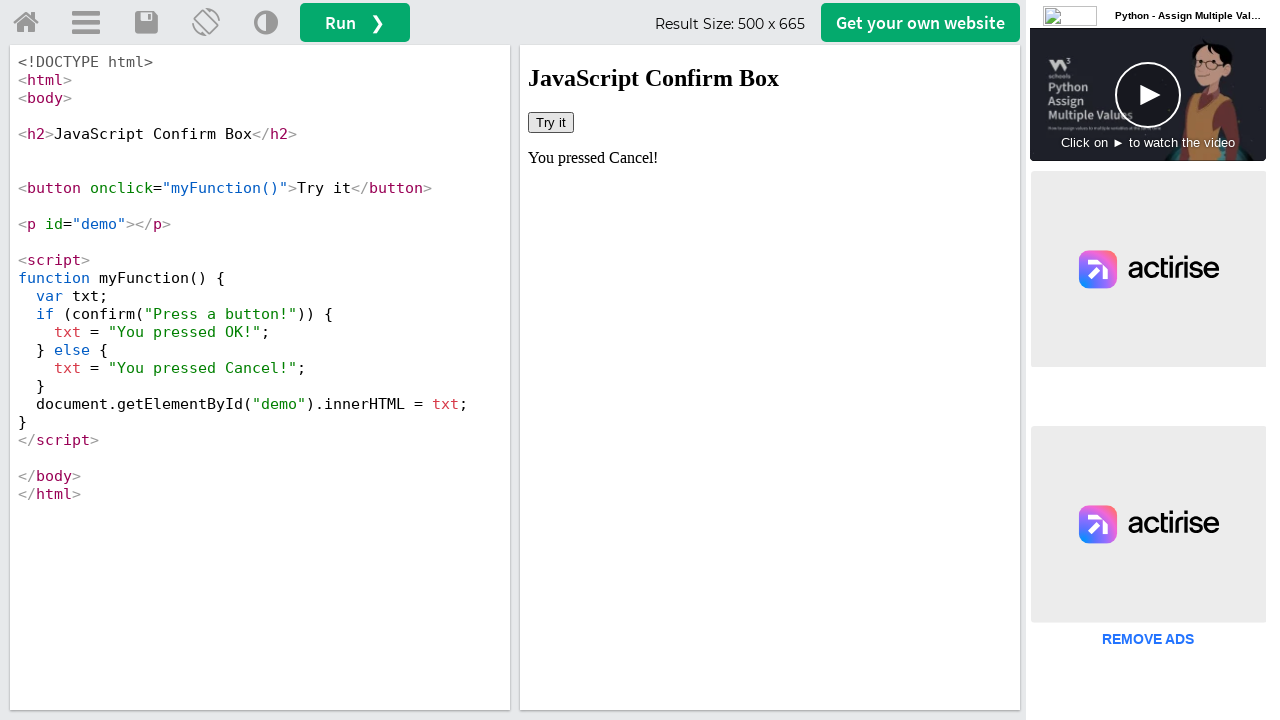

Verified result text element is displayed after accepting alert
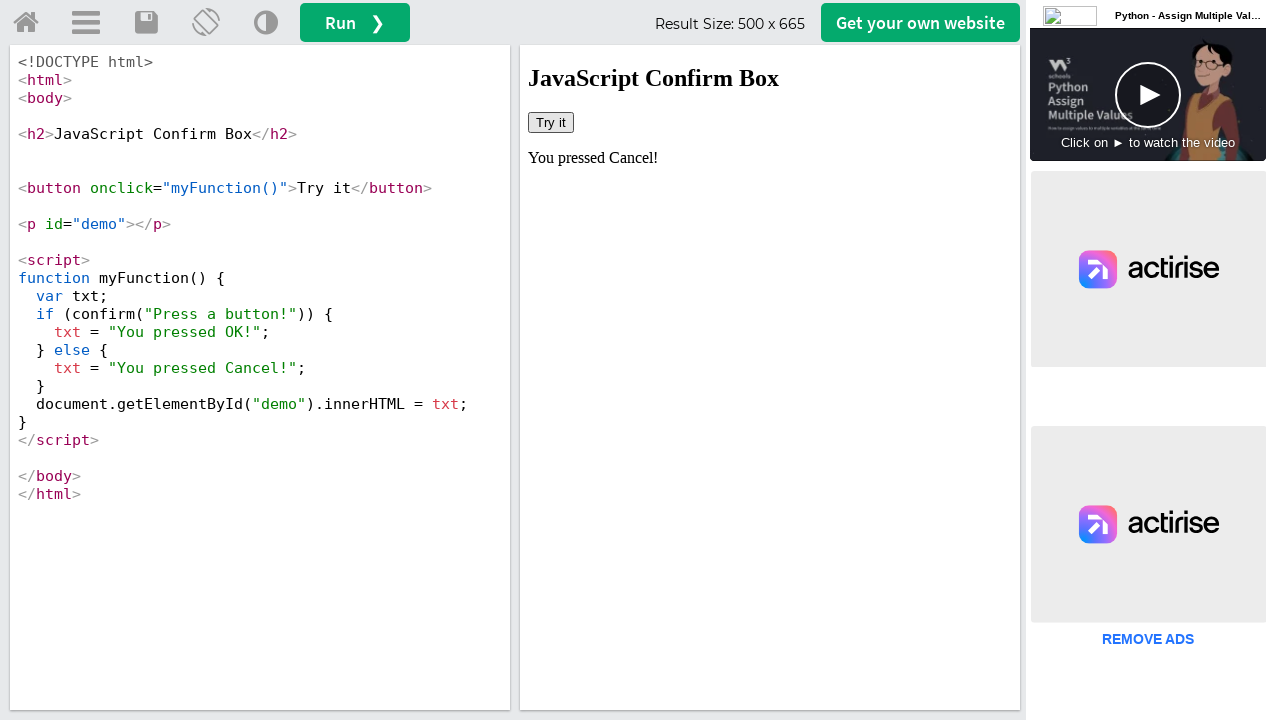

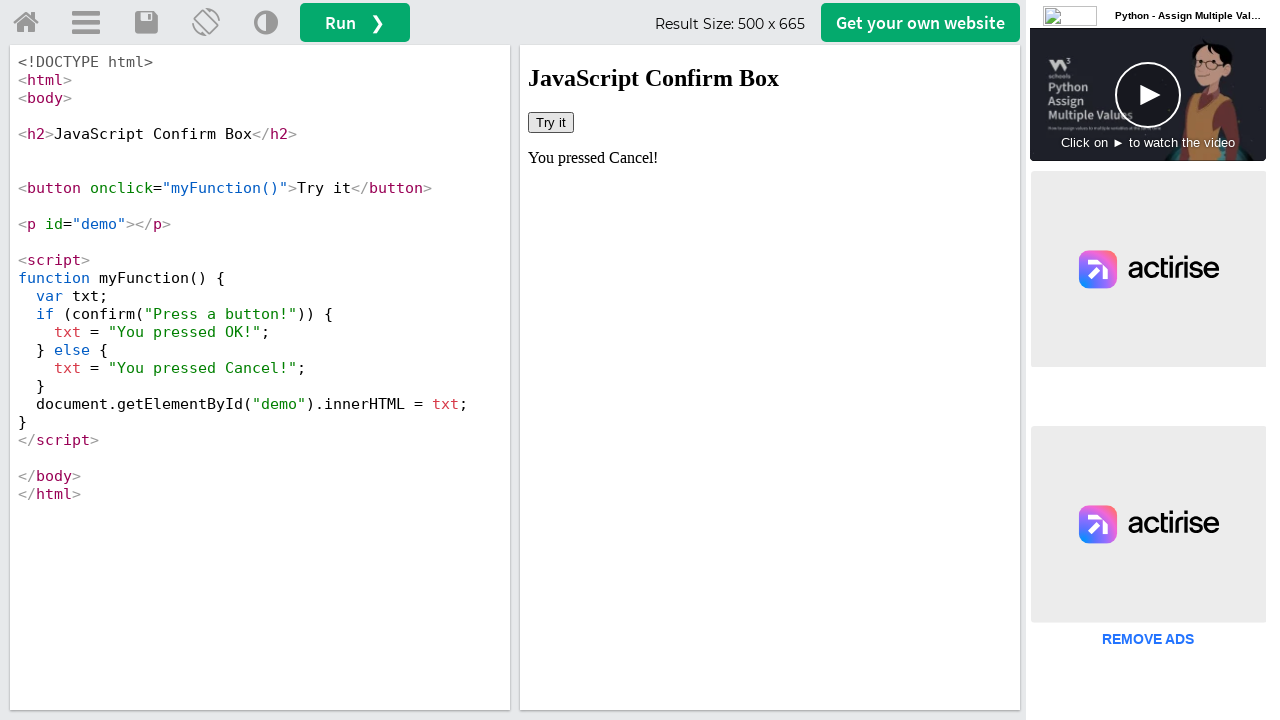